Tests JavaScript alert handling by triggering different types of alerts (simple alert, confirm dialog, and prompt) and interacting with them

Starting URL: https://the-internet.herokuapp.com/javascript_alerts

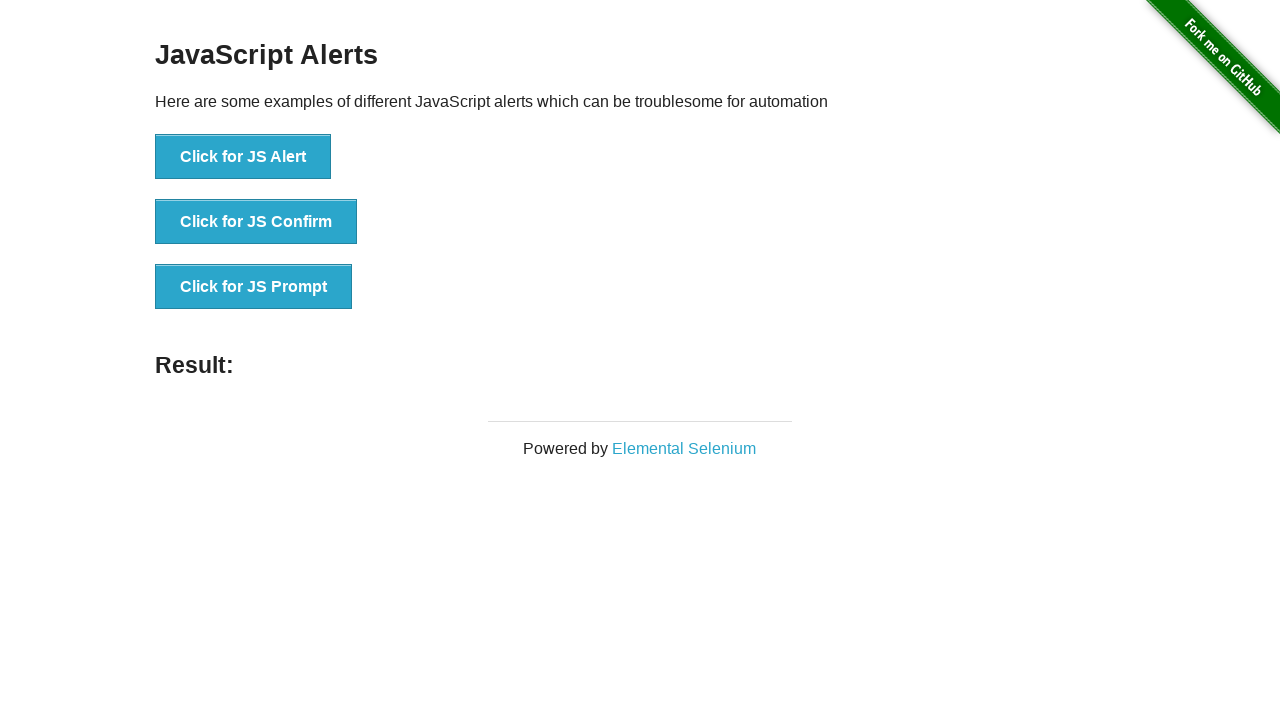

Clicked button to trigger simple JavaScript alert at (243, 157) on xpath=//button[text()='Click for JS Alert']
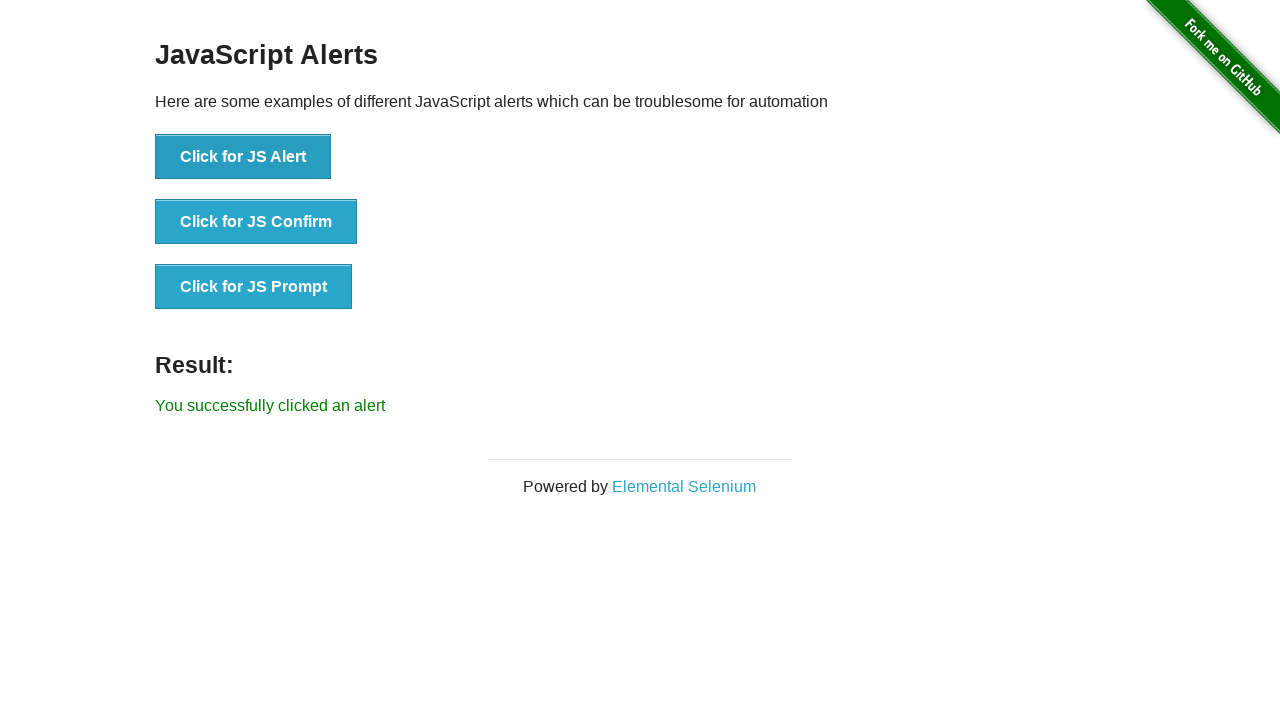

Set up dialog handler to accept alerts
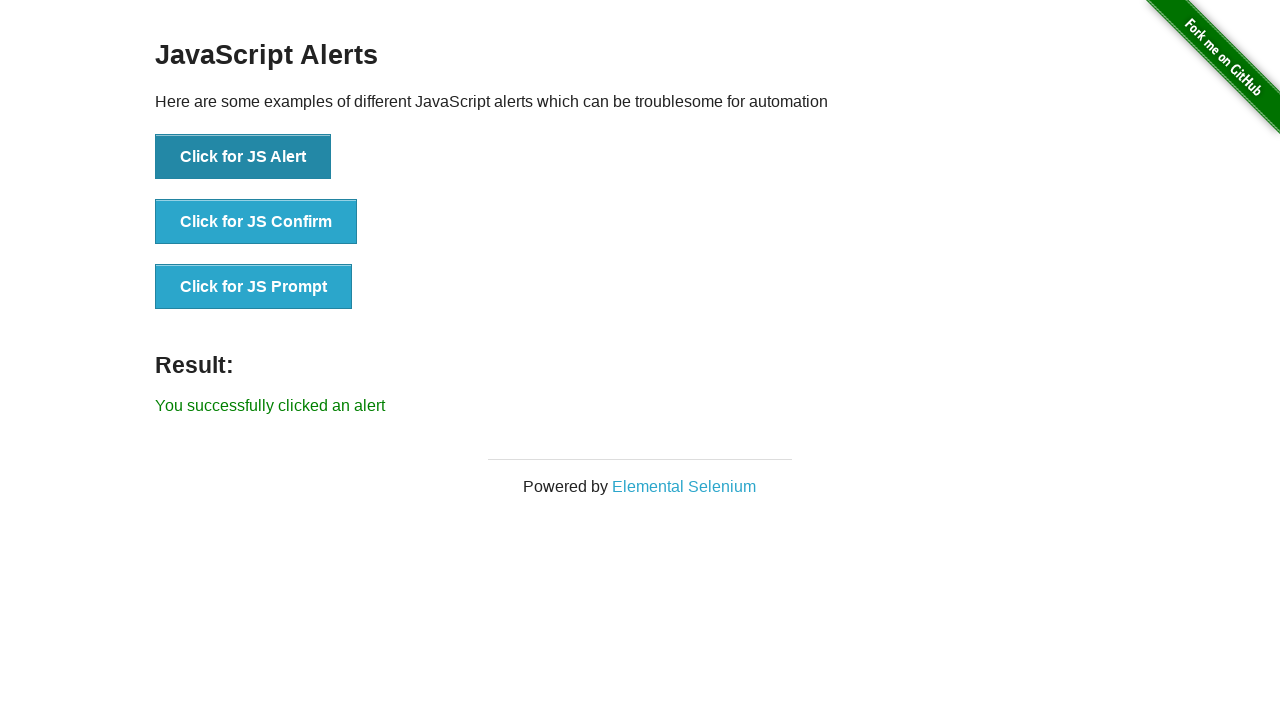

Clicked button to trigger confirm dialog at (256, 222) on xpath=//button[@onclick='jsConfirm()']
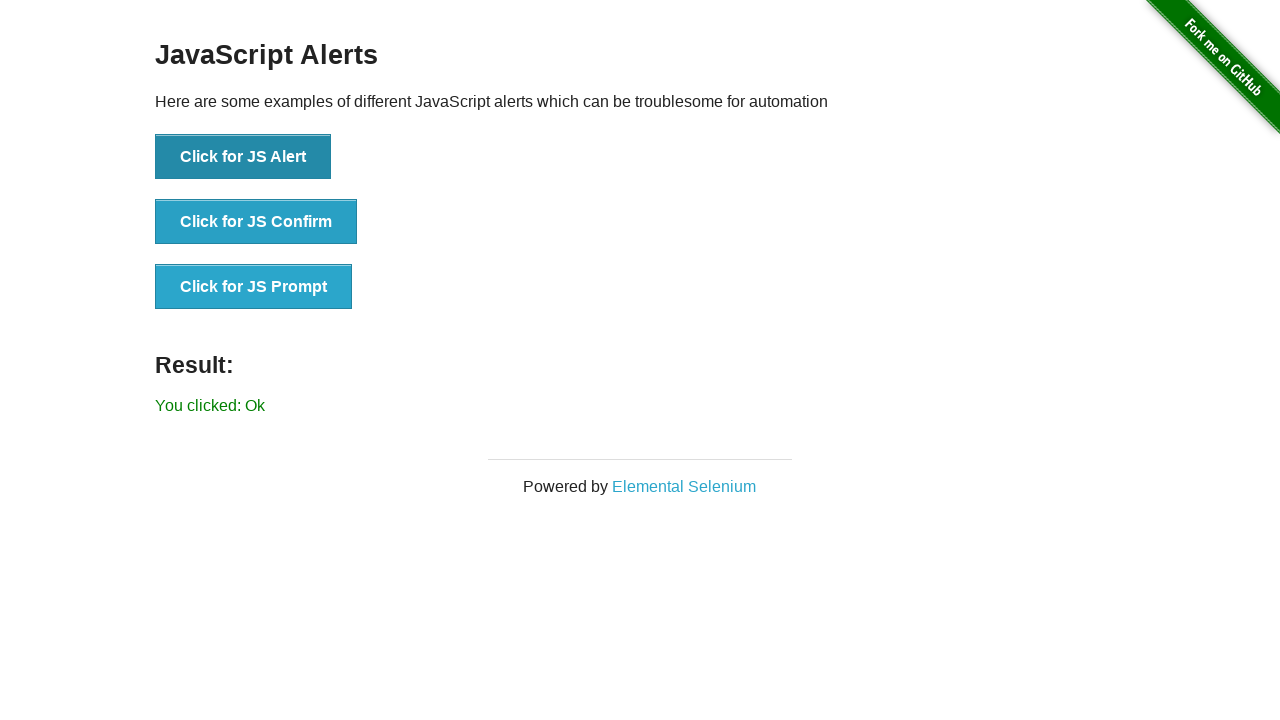

Set up dialog handler to dismiss confirm dialog
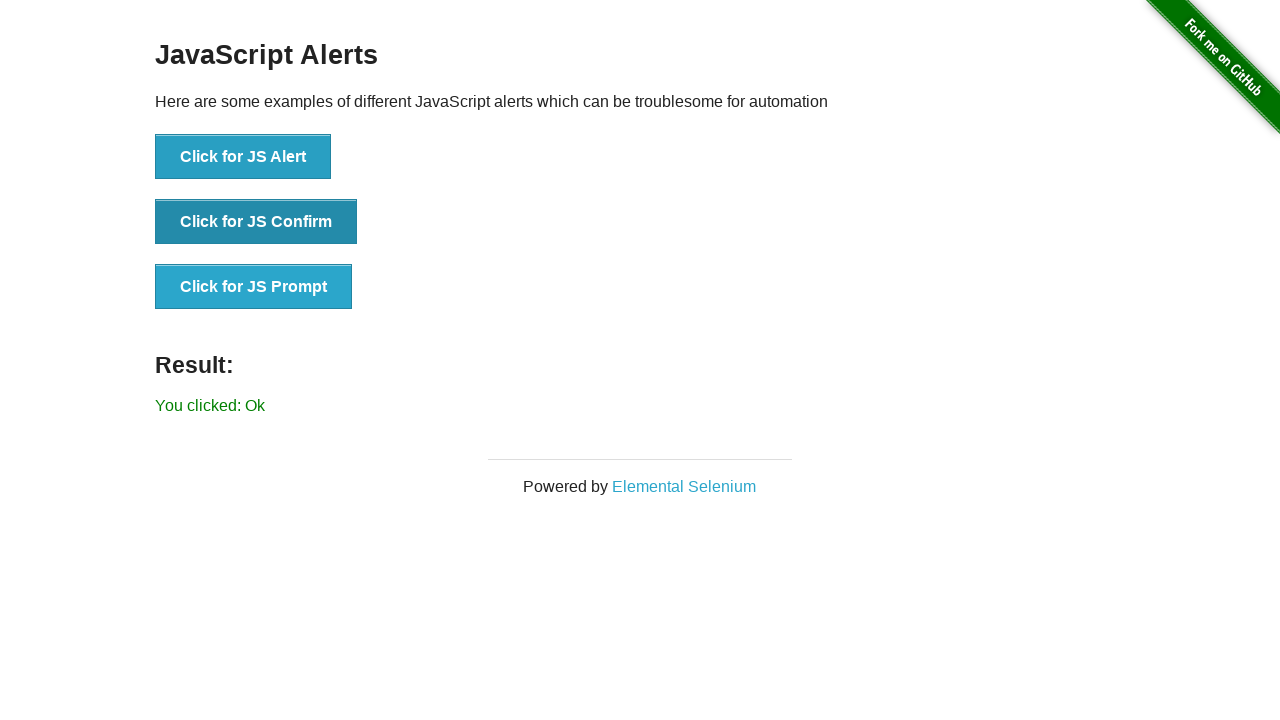

Clicked button to trigger prompt dialog at (254, 287) on xpath=//button[@onclick='jsPrompt()']
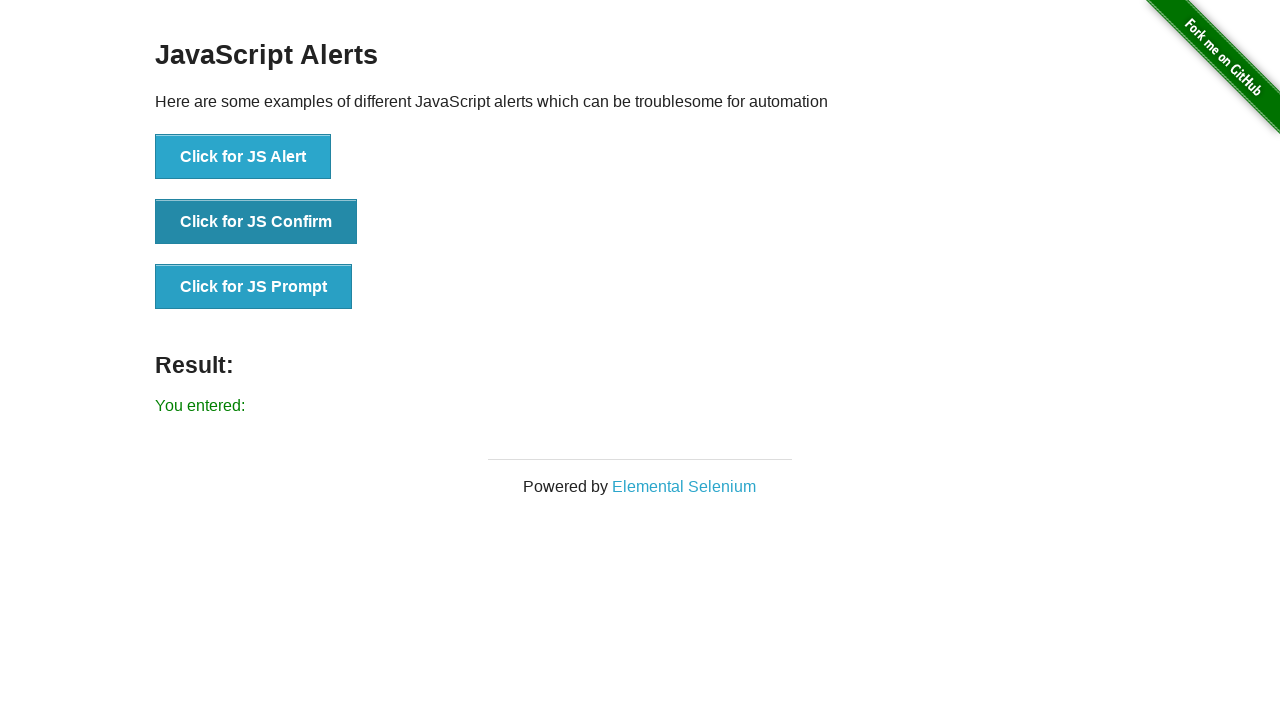

Set up dialog handler to accept prompt with text 'Hello'
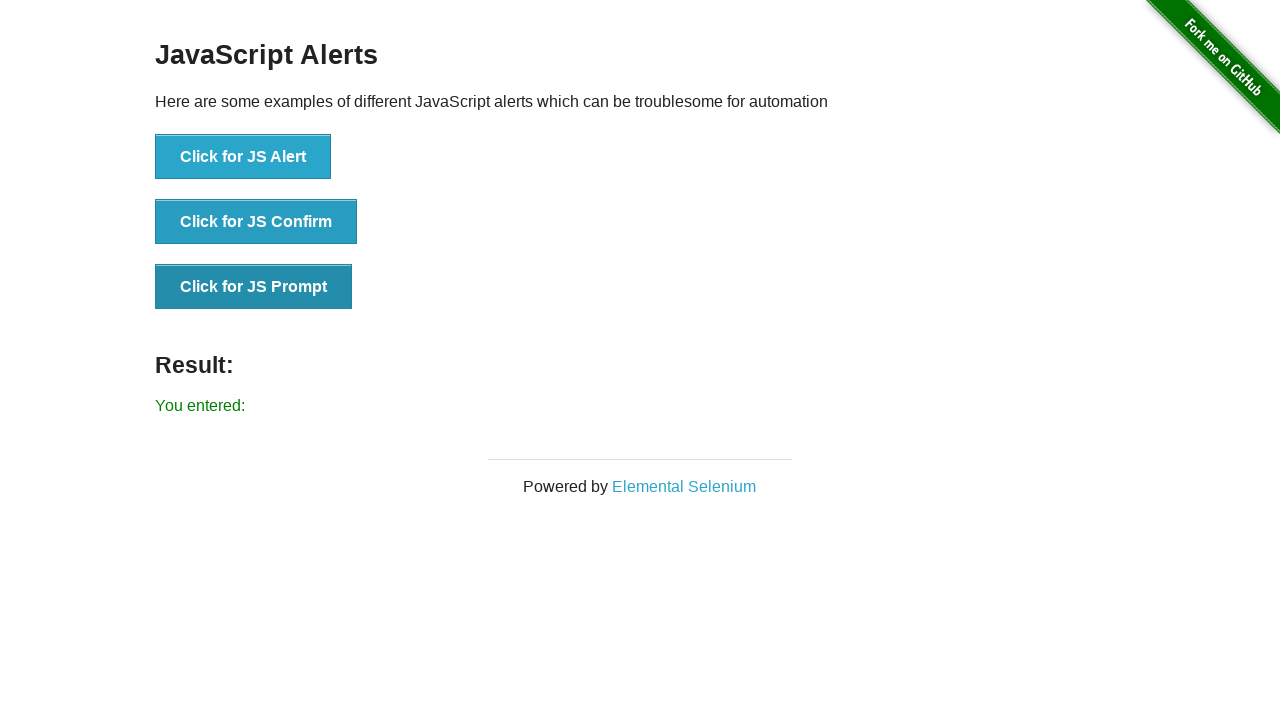

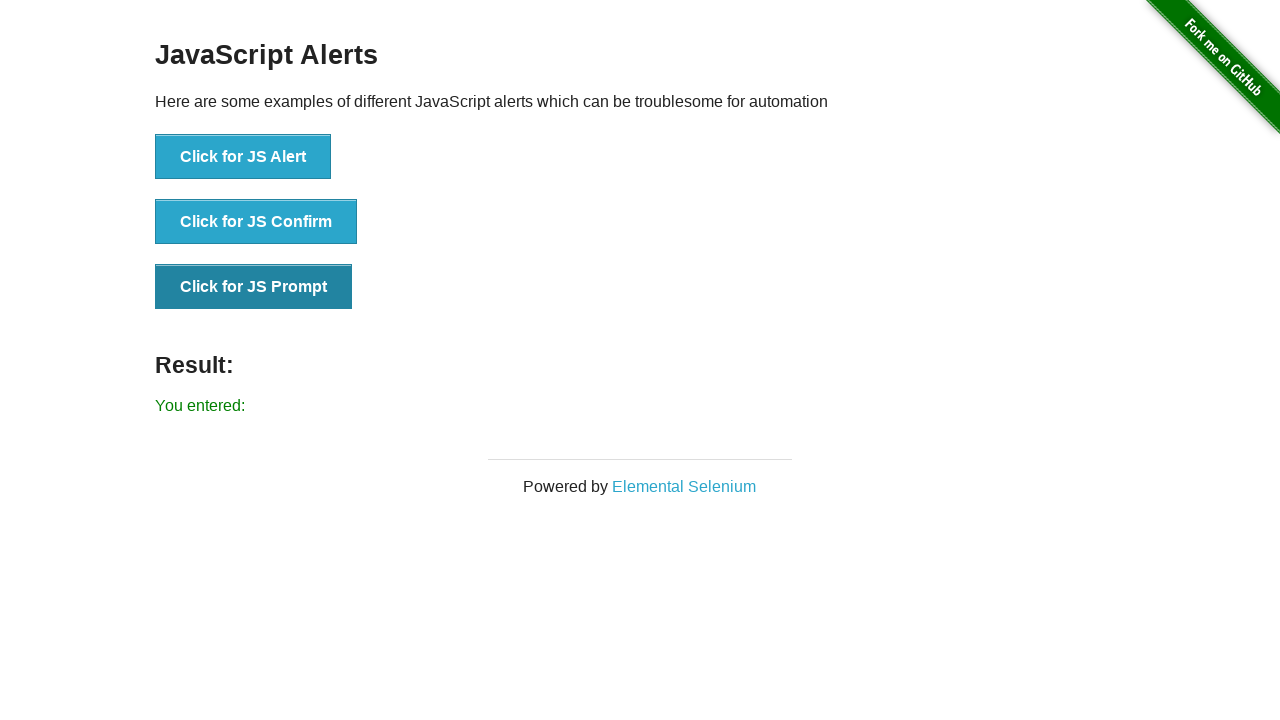